Tests opening a link in a new tab using keyboard shortcuts (Ctrl+Enter) on a footer link in an automation practice page

Starting URL: https://rahulshettyacademy.com/AutomationPractice/

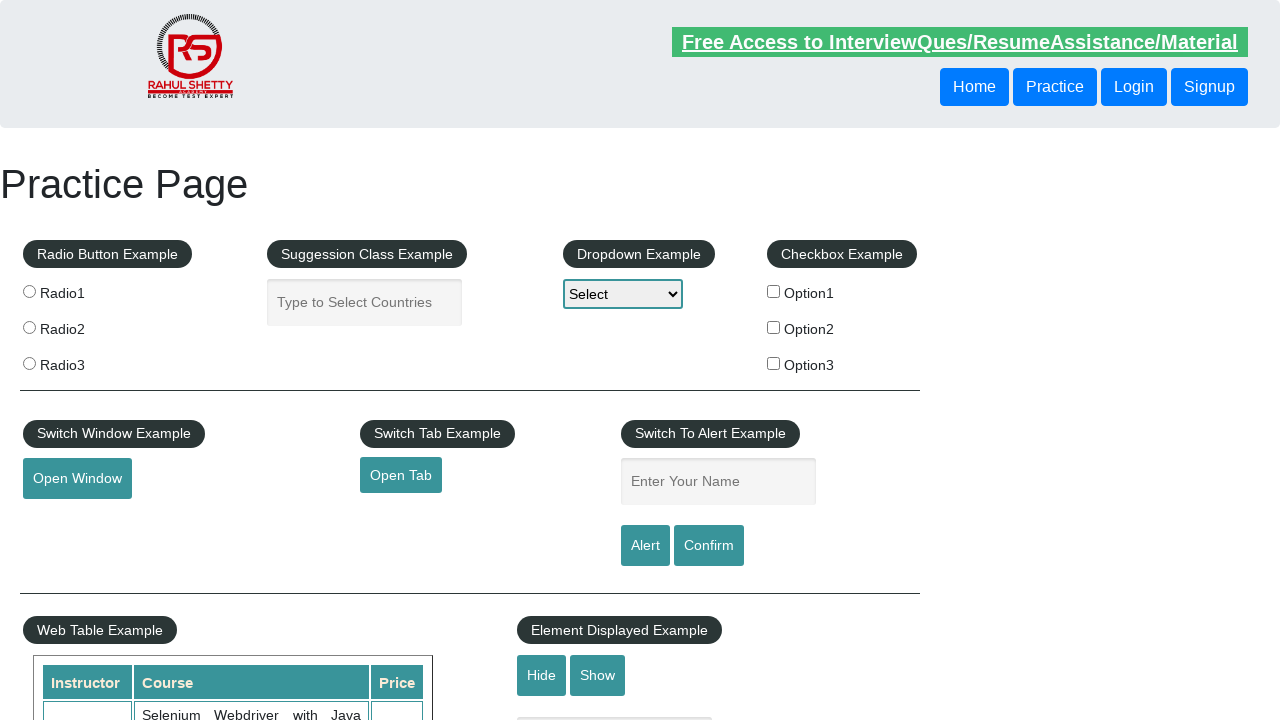

Located 3rd footer link in first column
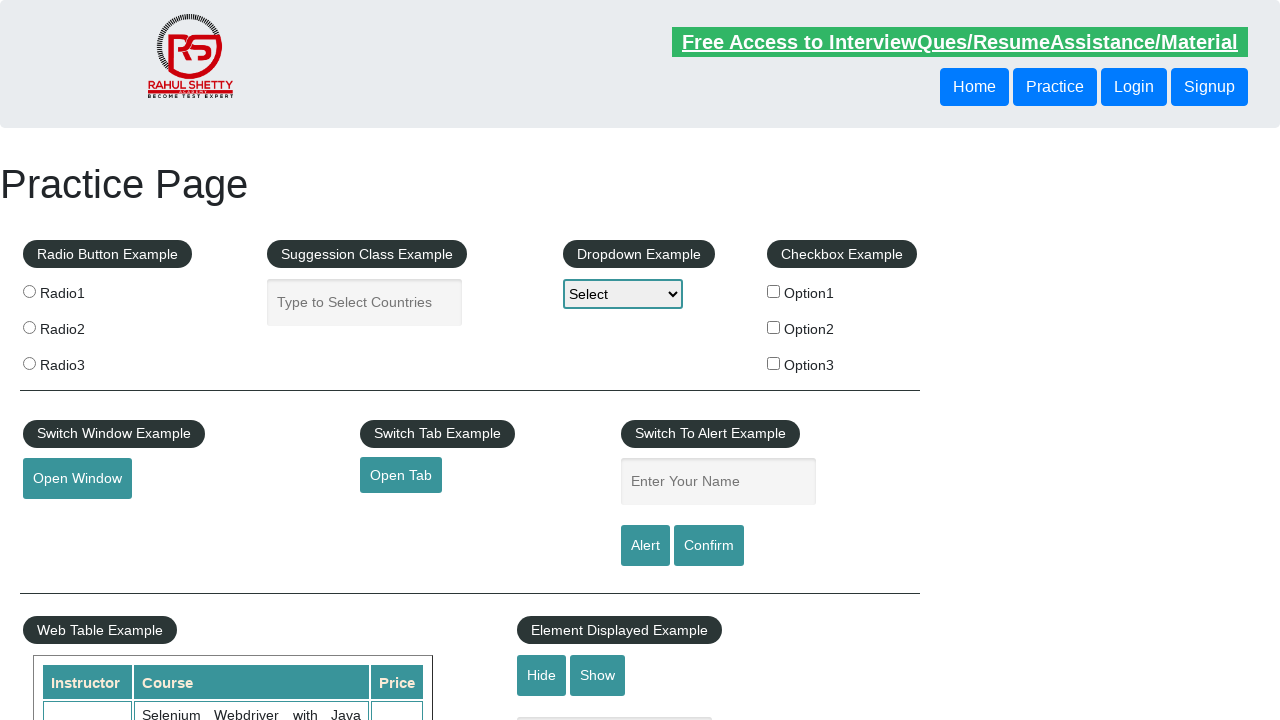

Pressed Ctrl+Enter to open footer link in new tab on xpath=//div[@id='gf-BIG']/table/tbody/tr/td[1]/ul/li[3]/a
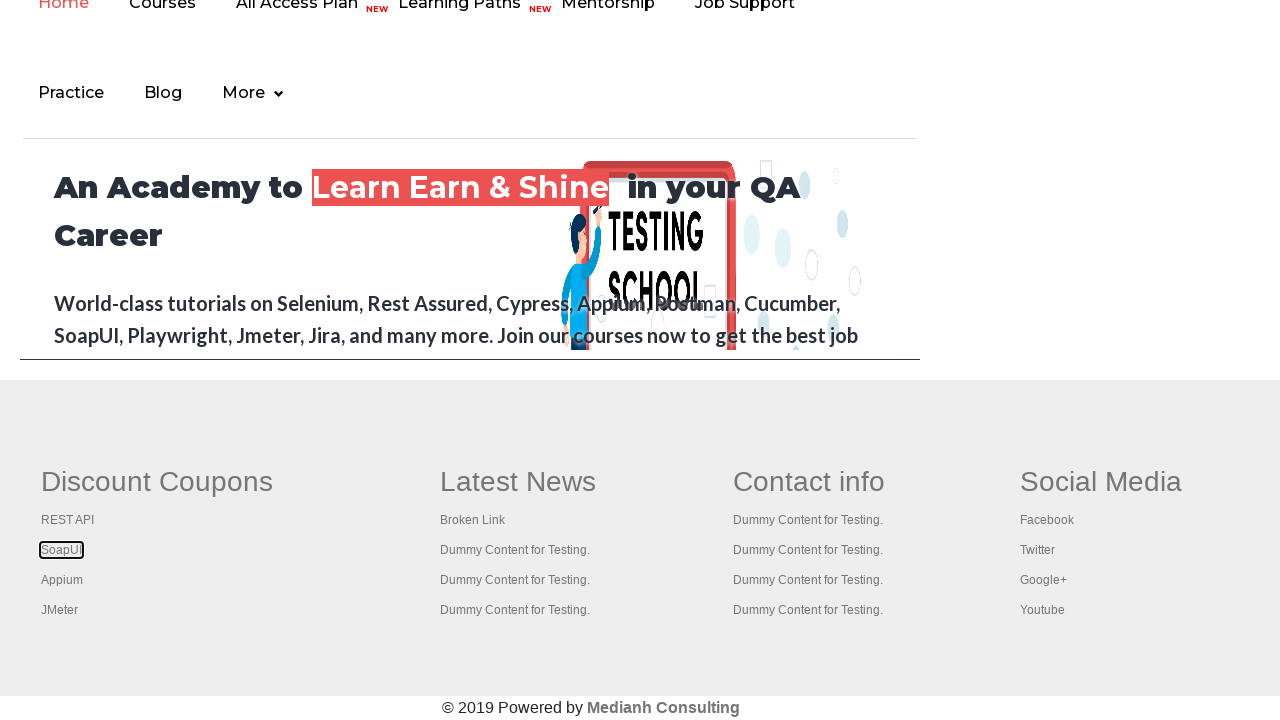

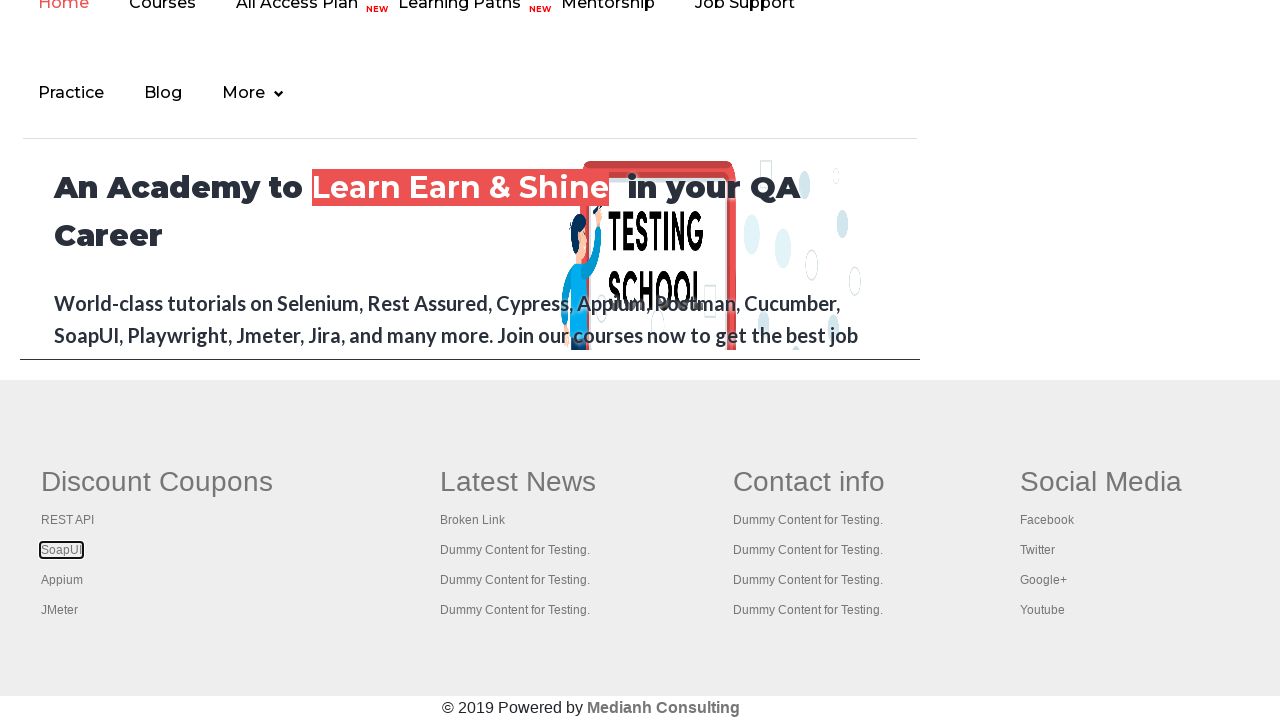